Navigates to Edureka website, clicks on Courses link, and performs keyboard navigation using arrow and tab keys

Starting URL: https://www.edureka.co/

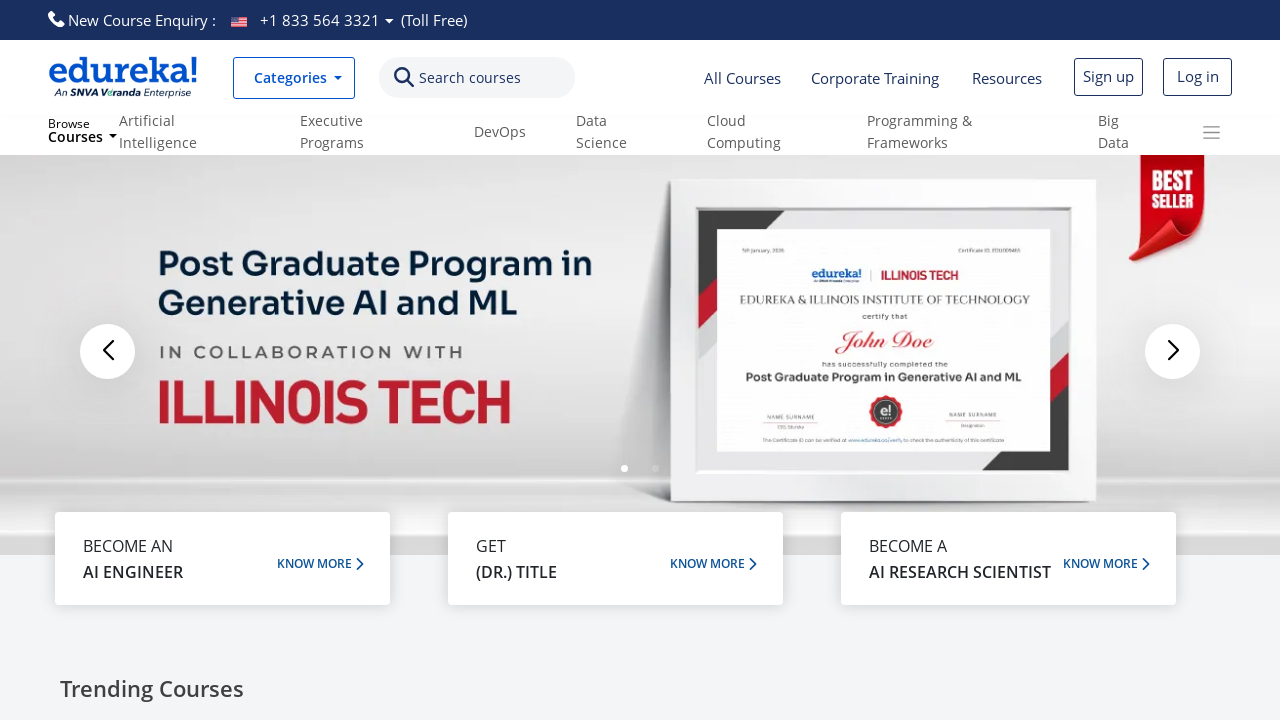

Clicked on Courses link at (470, 78) on text=Courses
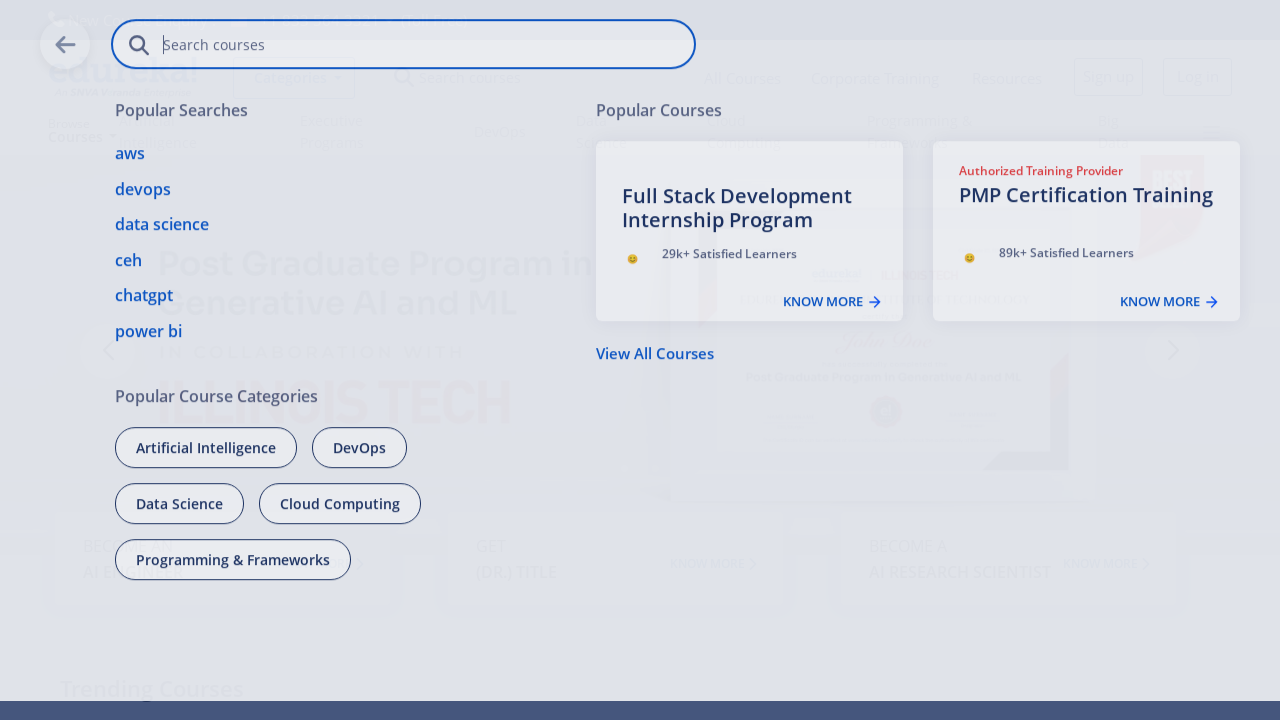

Waited 3 seconds for Courses page to load
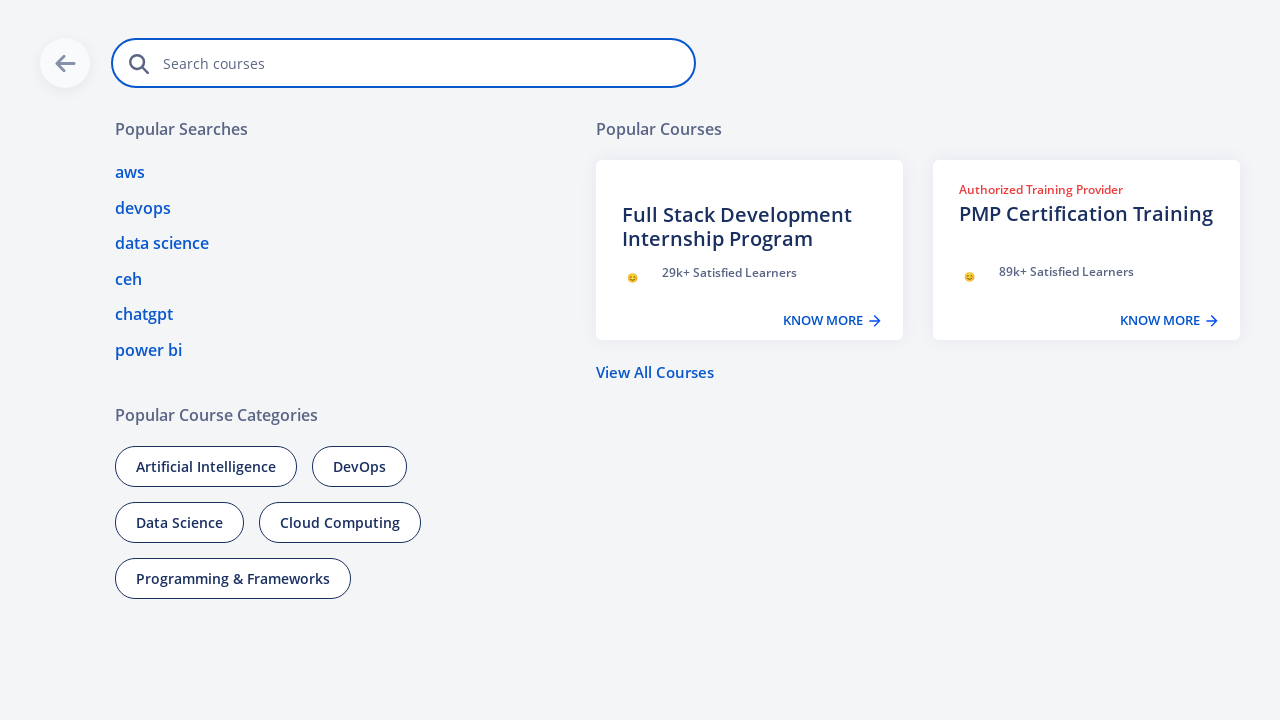

Pressed ArrowDown key for keyboard navigation
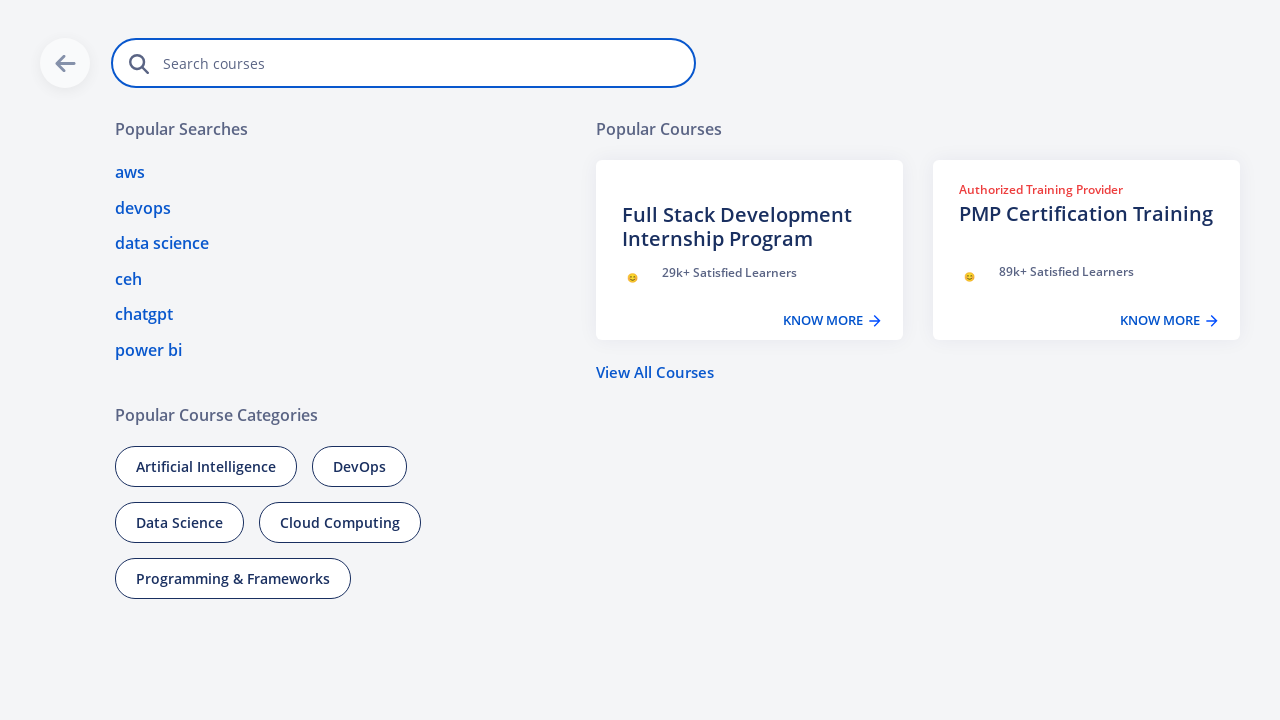

Waited 3 seconds after ArrowDown key press
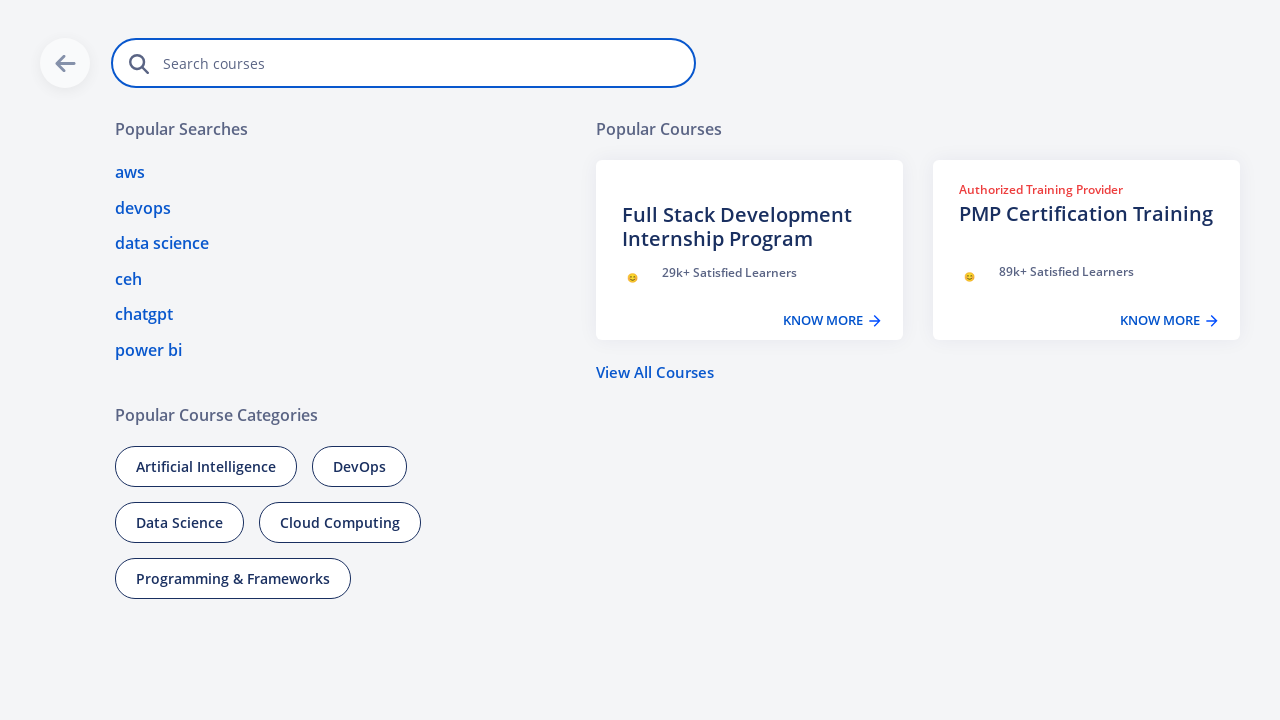

Pressed Tab key for navigation
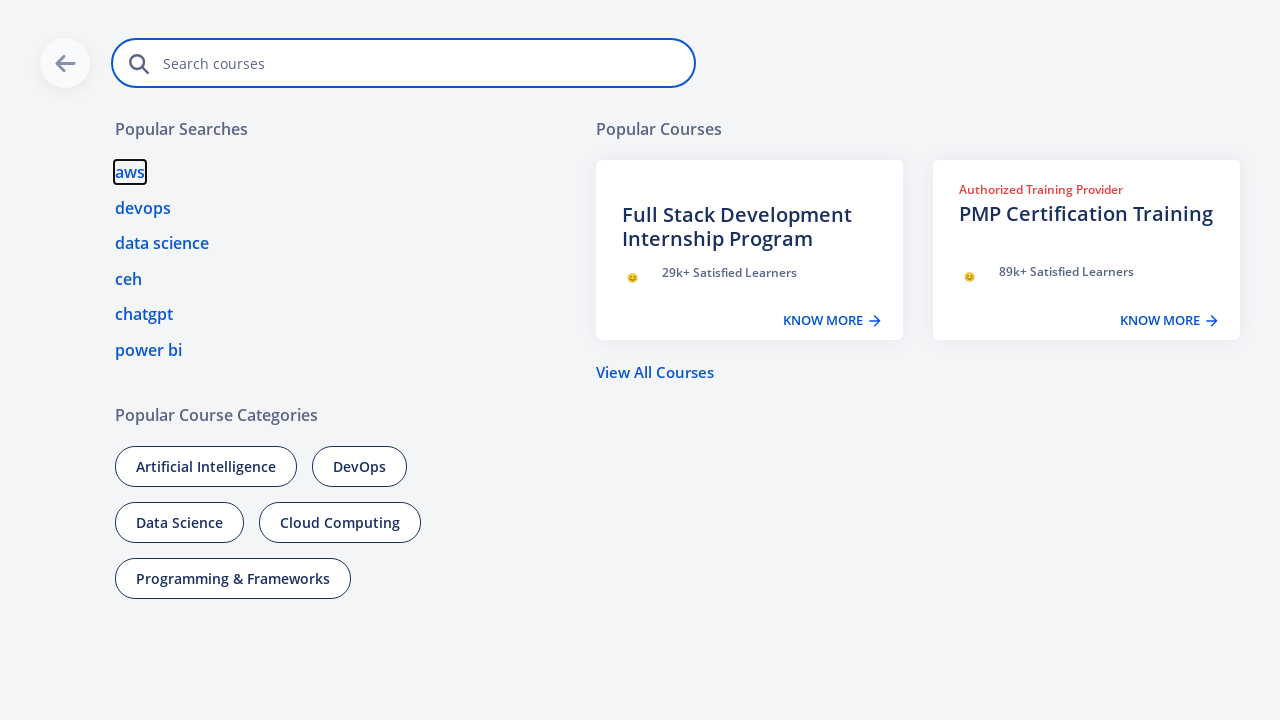

Waited 3 seconds after first Tab key press
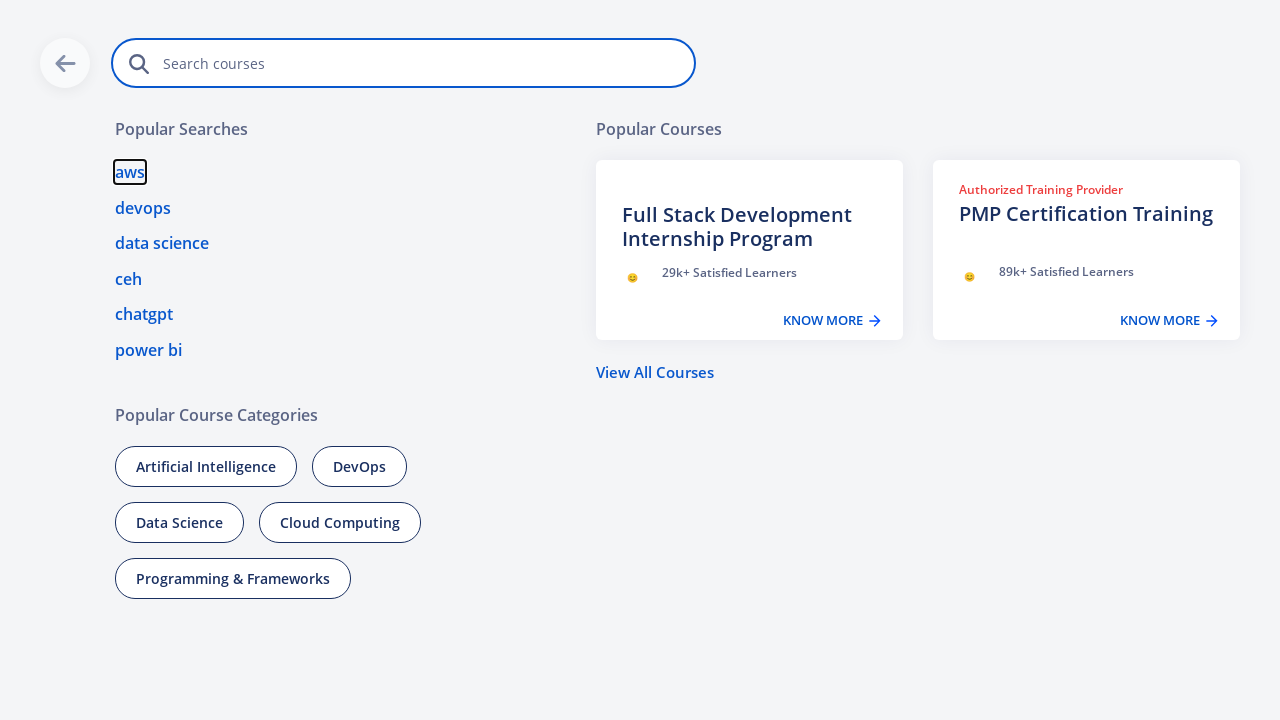

Pressed Tab key again for navigation
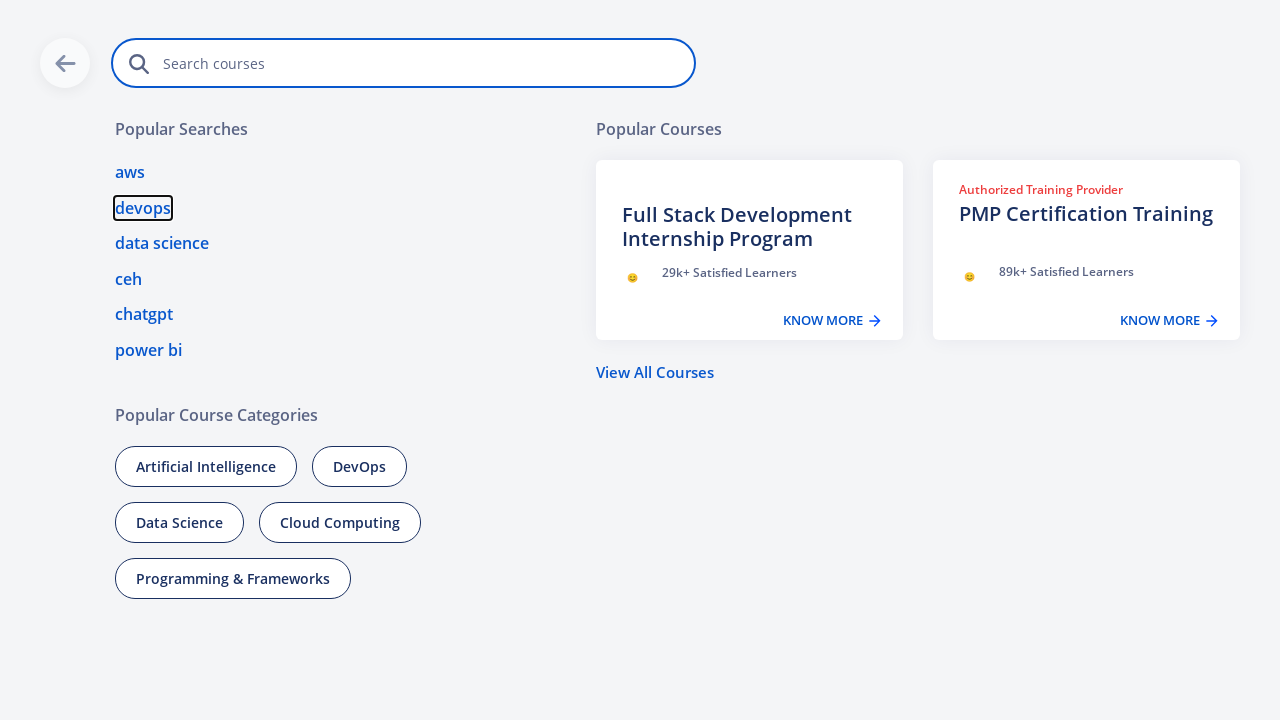

Waited 3 seconds after second Tab key press
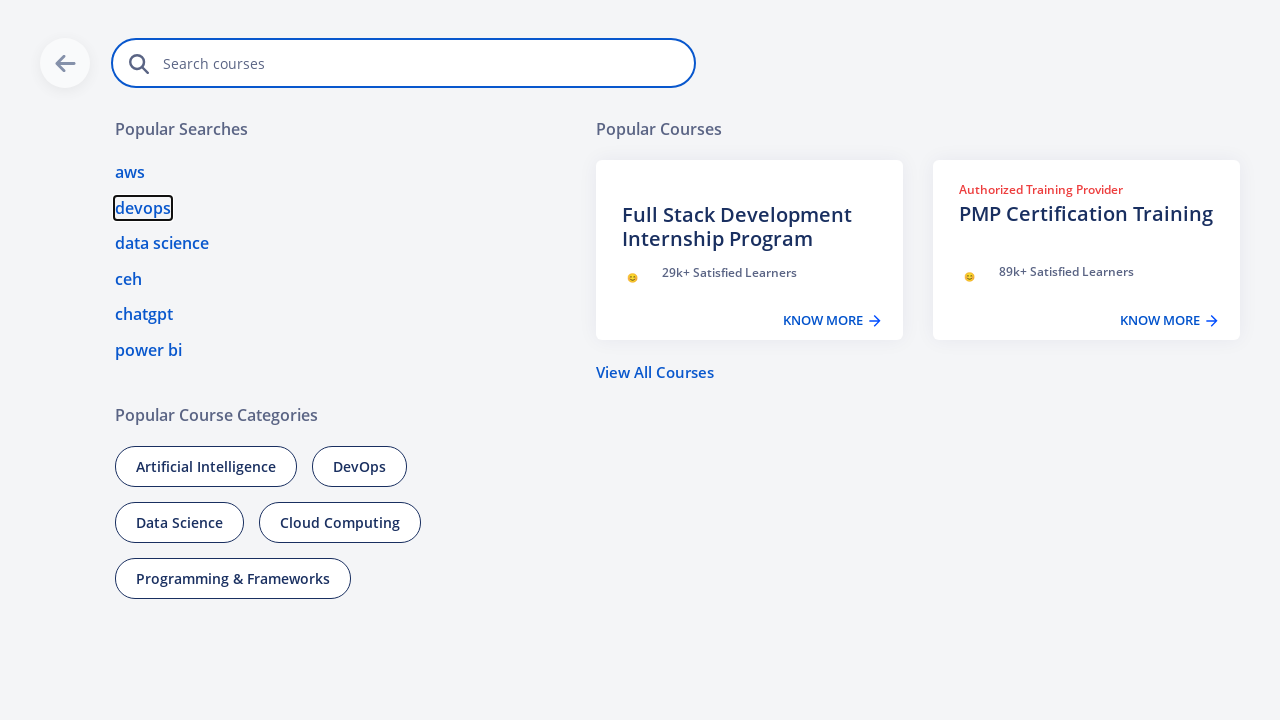

Pressed Tab key once more for navigation
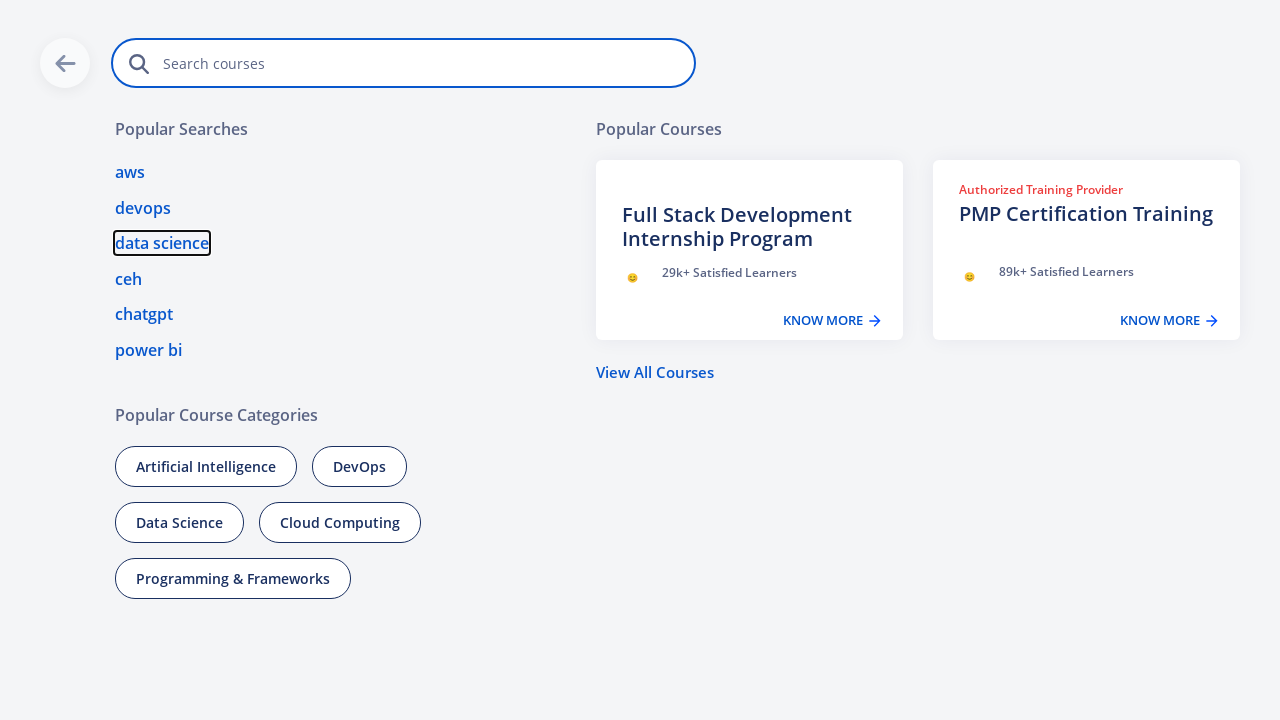

Waited 3 seconds after third Tab key press
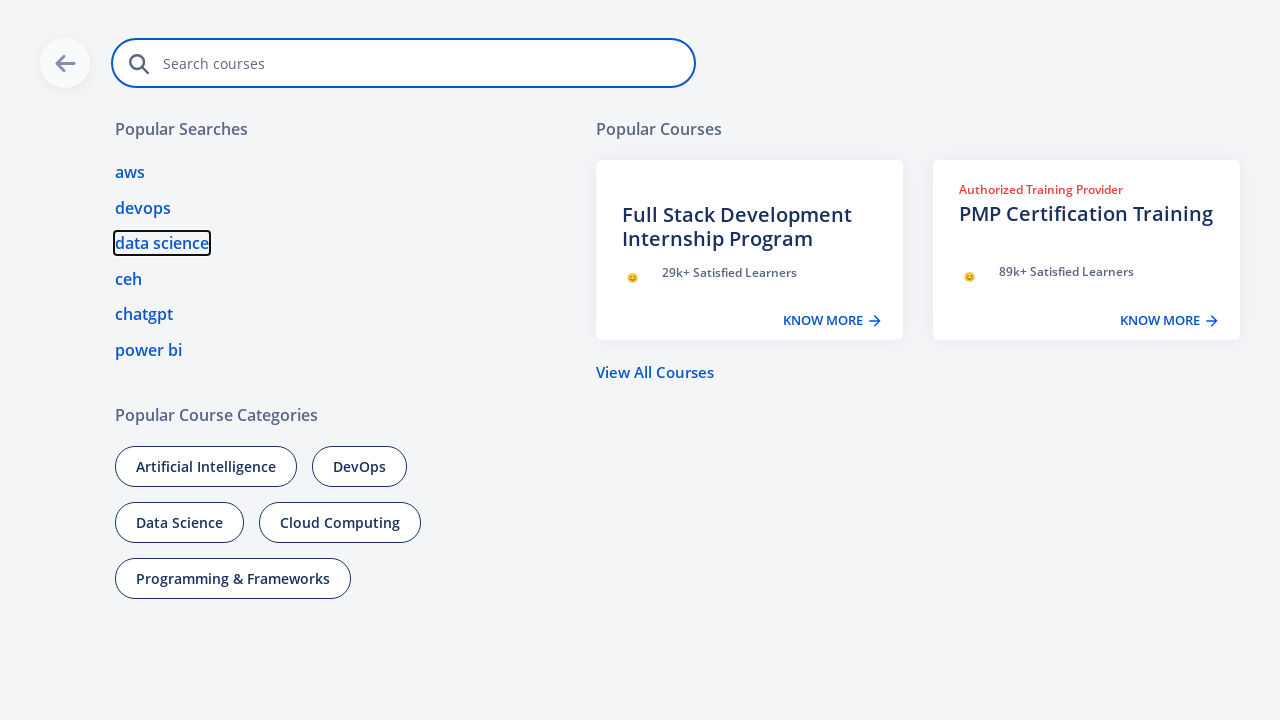

Moved mouse to coordinates (30, 100) at (30, 100)
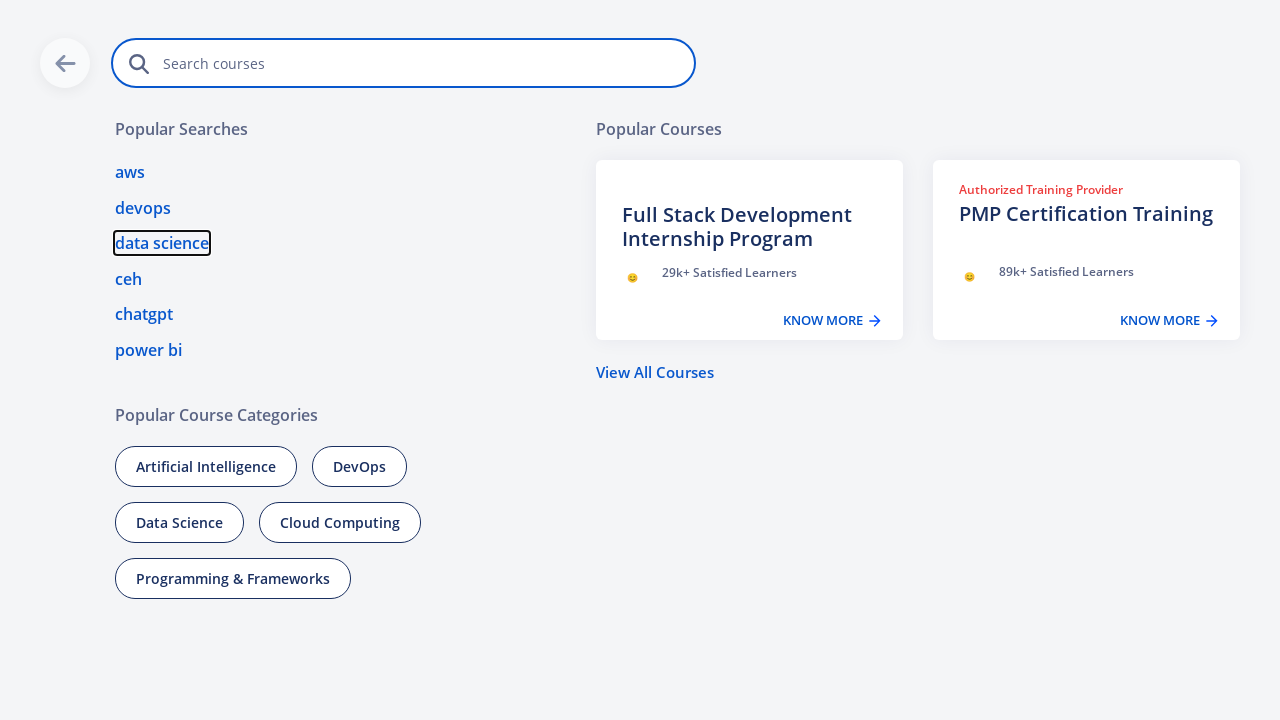

Waited 3 seconds after mouse movement
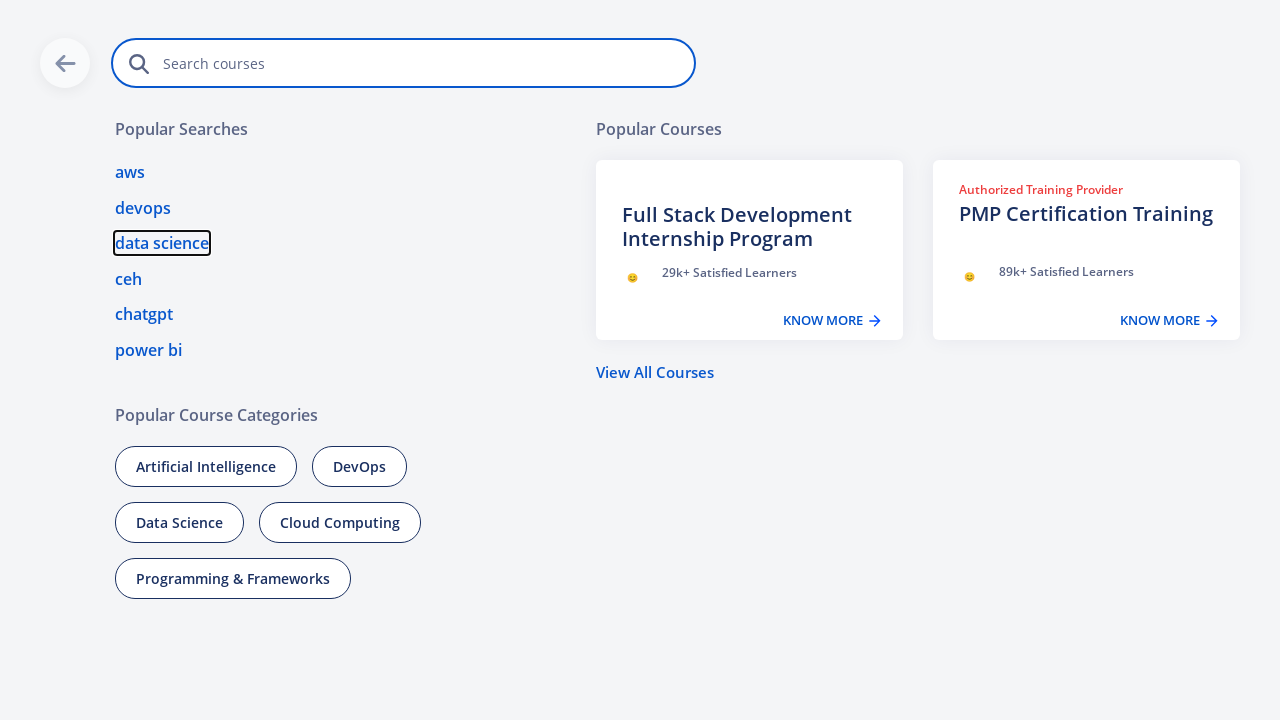

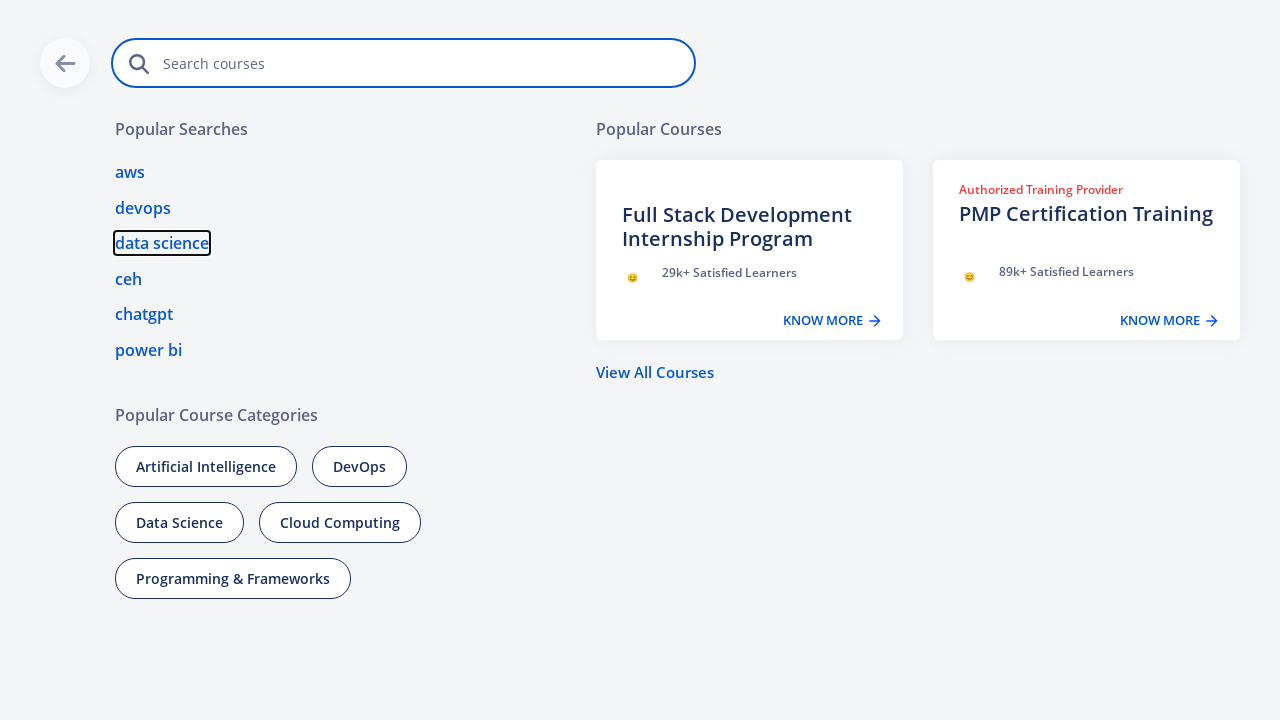